Tests popup window handling by opening a new window and switching context to interact with the new window

Starting URL: http://demo.automationtesting.in/Windows.html

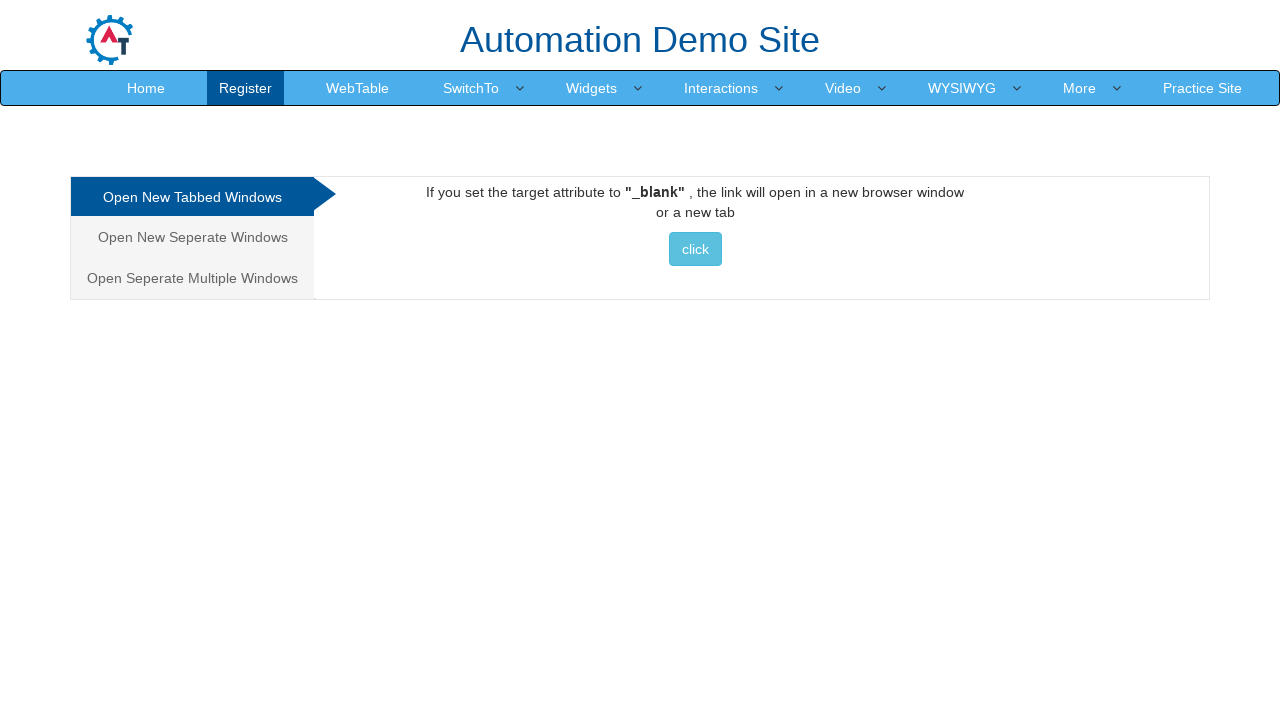

Clicked on 'Open New Seperate Windows' tab at (192, 237) on xpath=//a[contains(text(),'Open New Seperate Windows')]
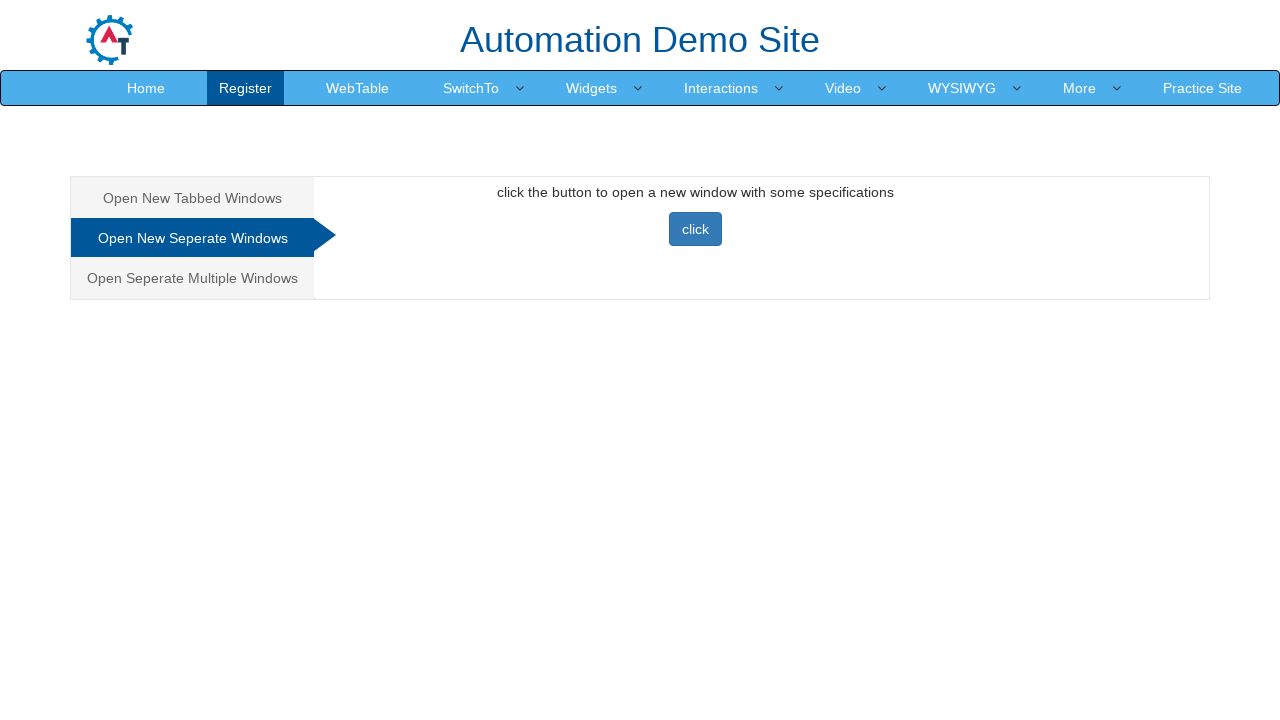

Clicked button to open new window at (695, 229) on xpath=//button[@onclick='newwindow()']
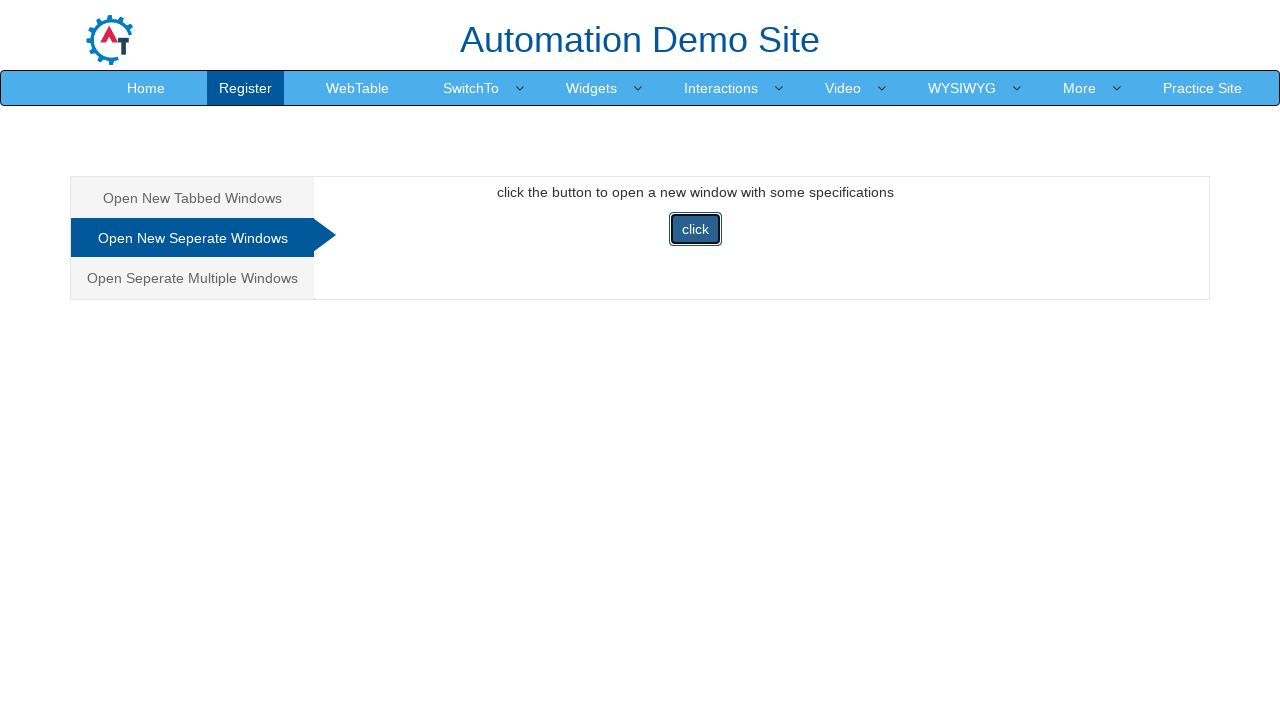

New window loaded and ready
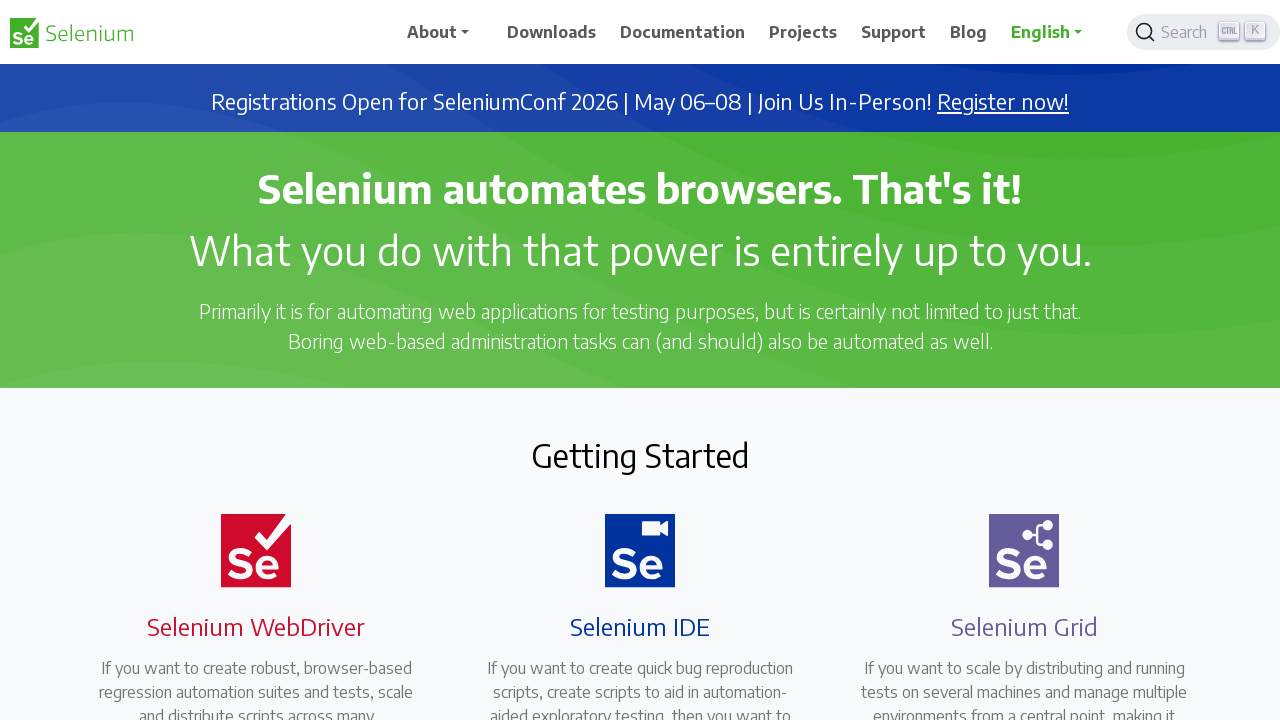

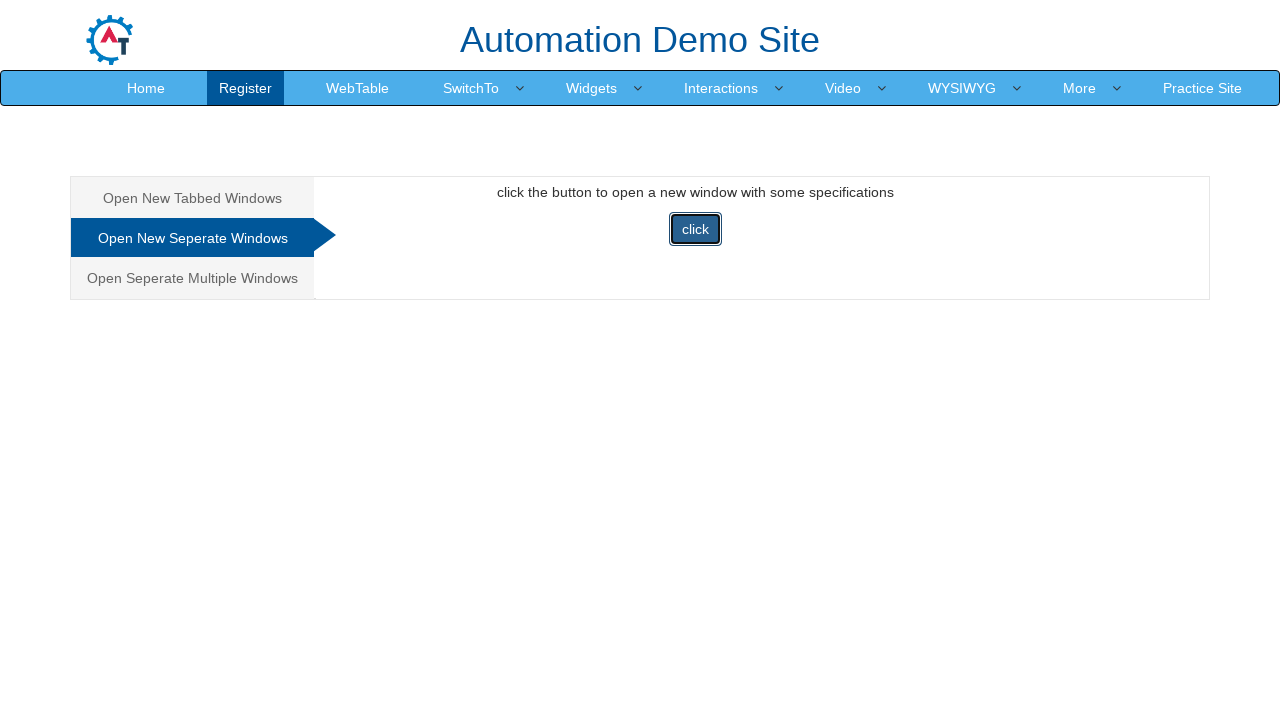